Tests Wikipedia search widget by searching for "selenium", counting links containing "Selenium", opening them in new windows, and closing a specific window

Starting URL: https://testautomationpractice.blogspot.com/

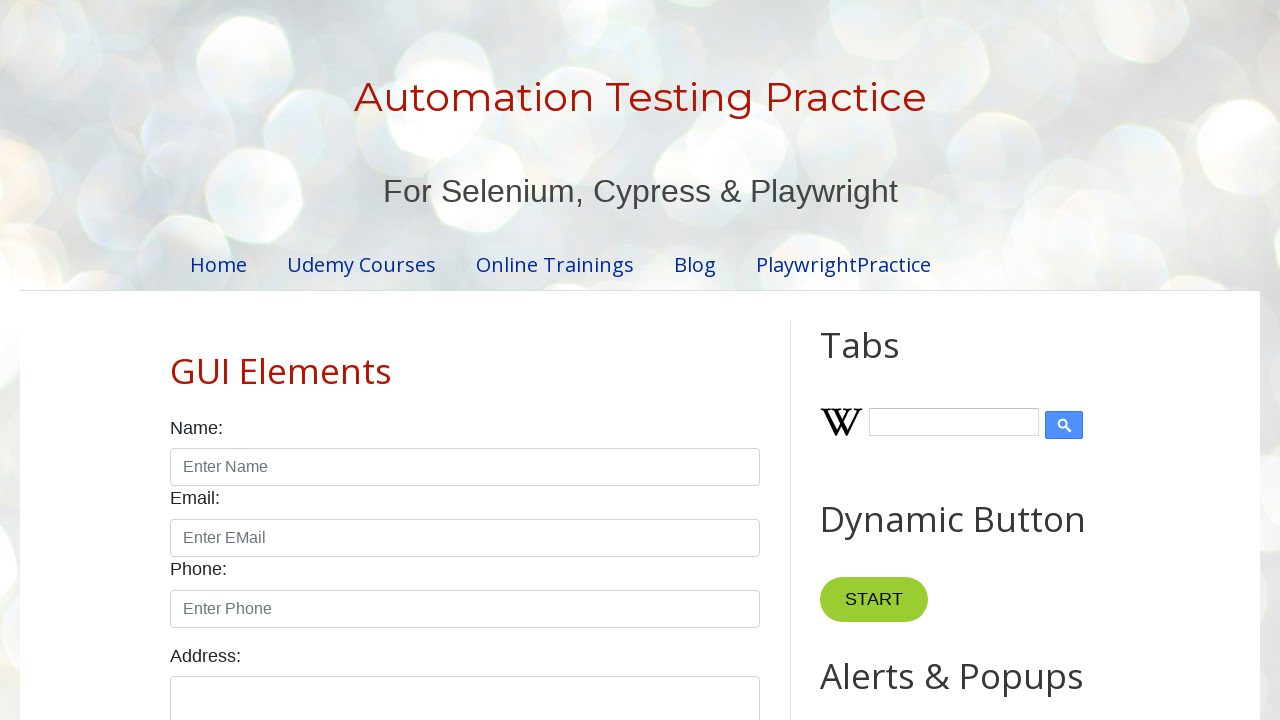

Filled Wikipedia search input with 'selenium' on #Wikipedia1_wikipedia-search-input
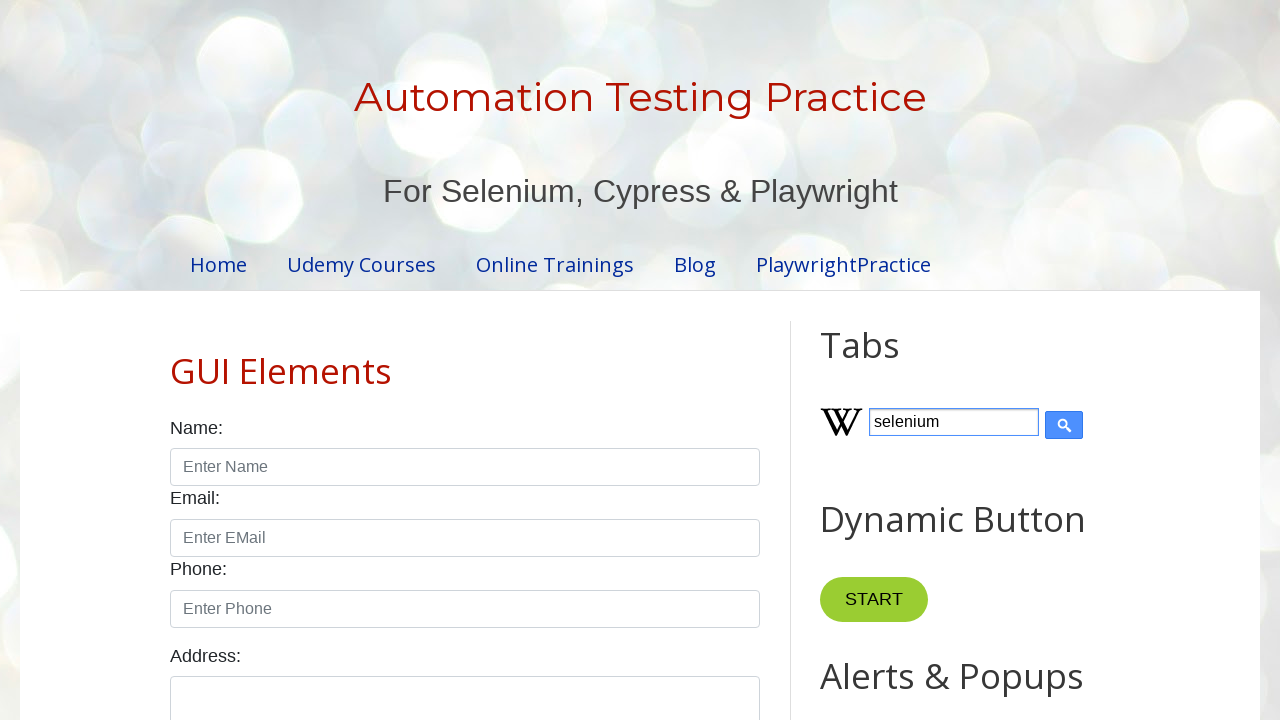

Clicked submit button to search for selenium at (1064, 425) on xpath=//input[@type='submit']
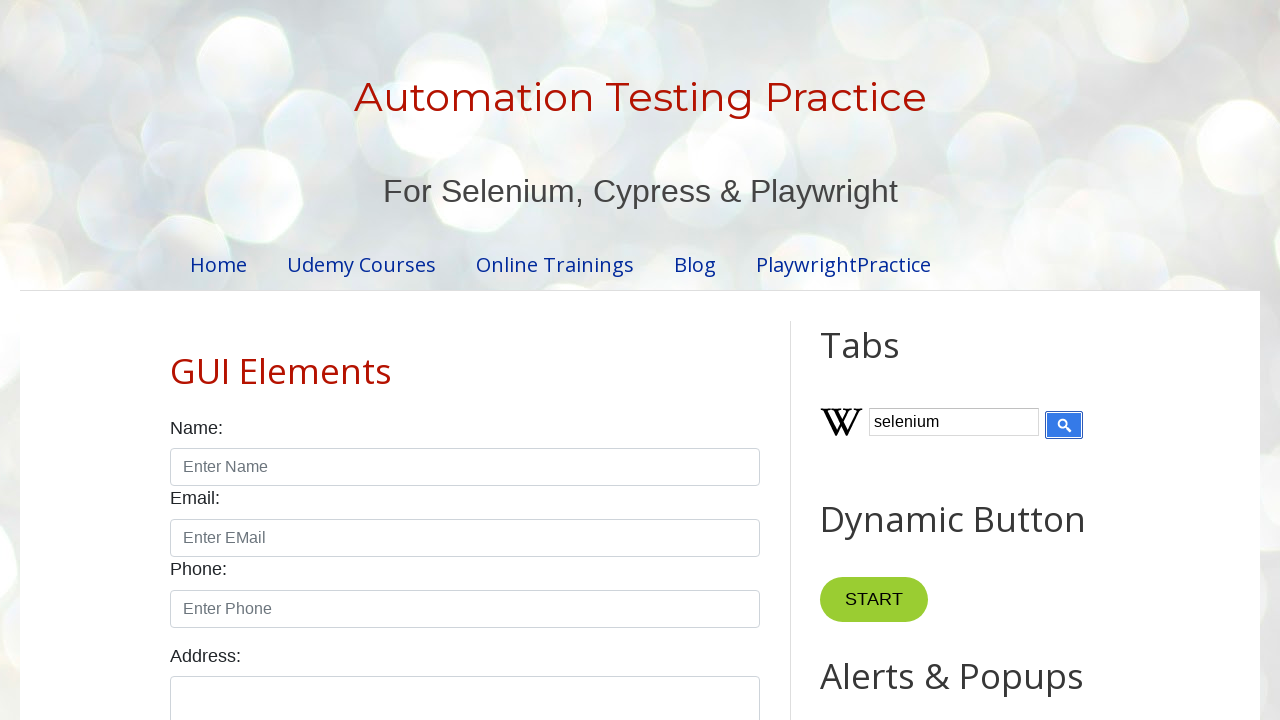

Waited for search results to load
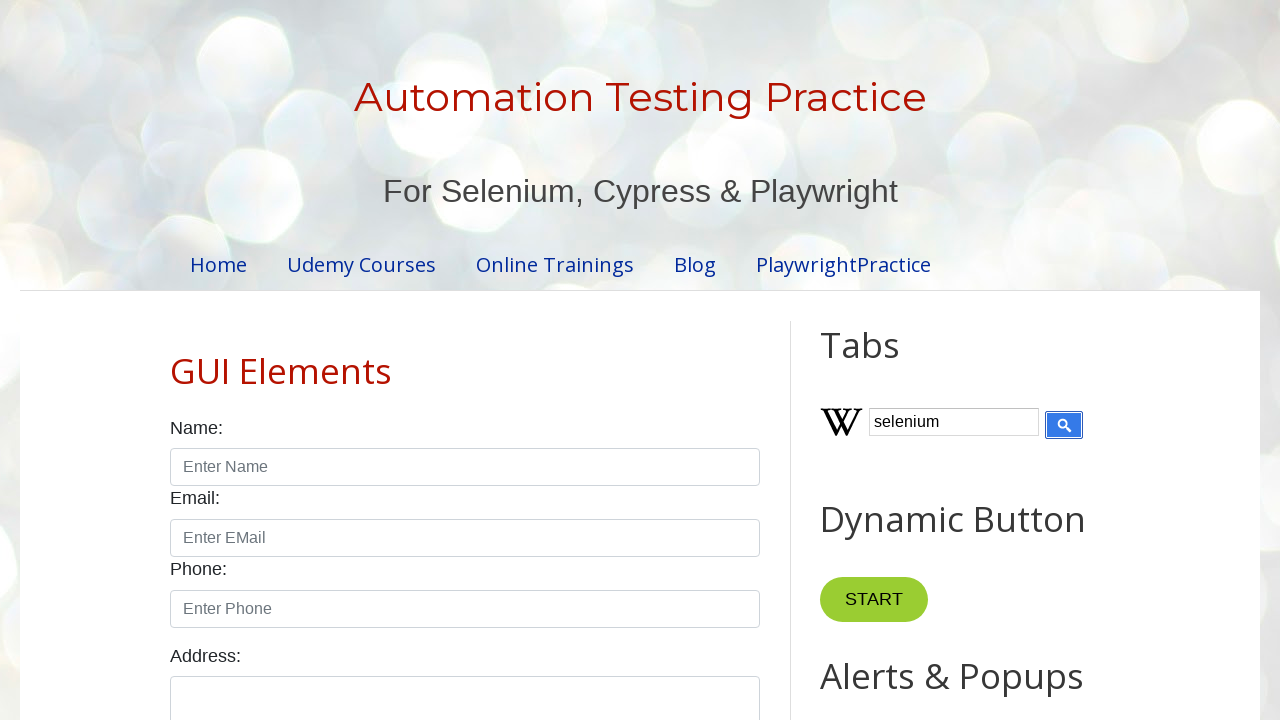

Retrieved all links from search results
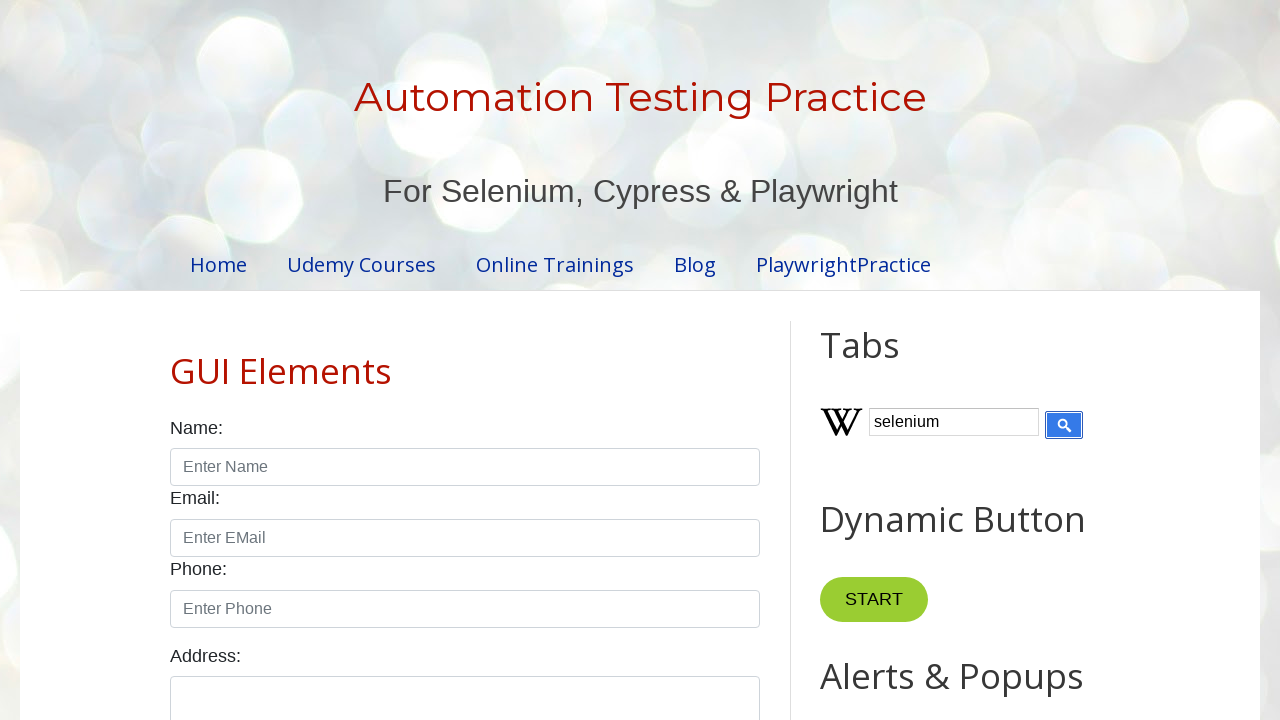

Filtered and found 0 links containing 'Selenium'
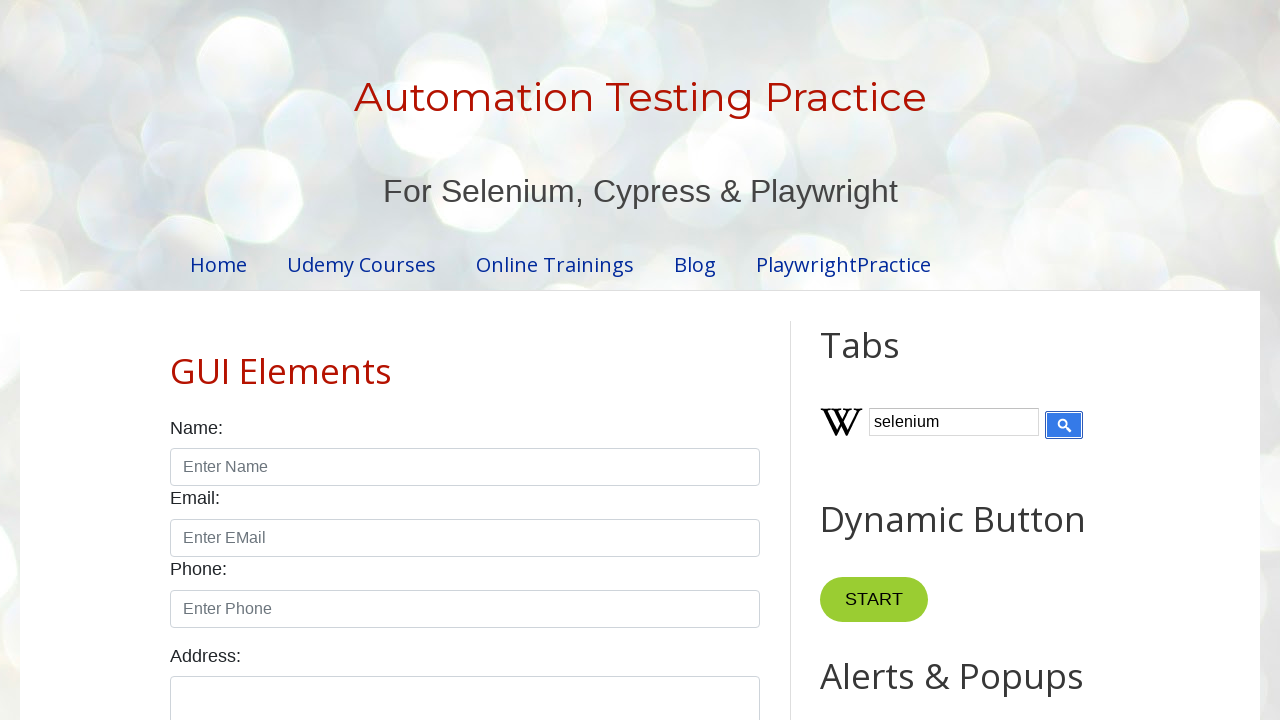

Retrieved all open pages/windows (total: 1)
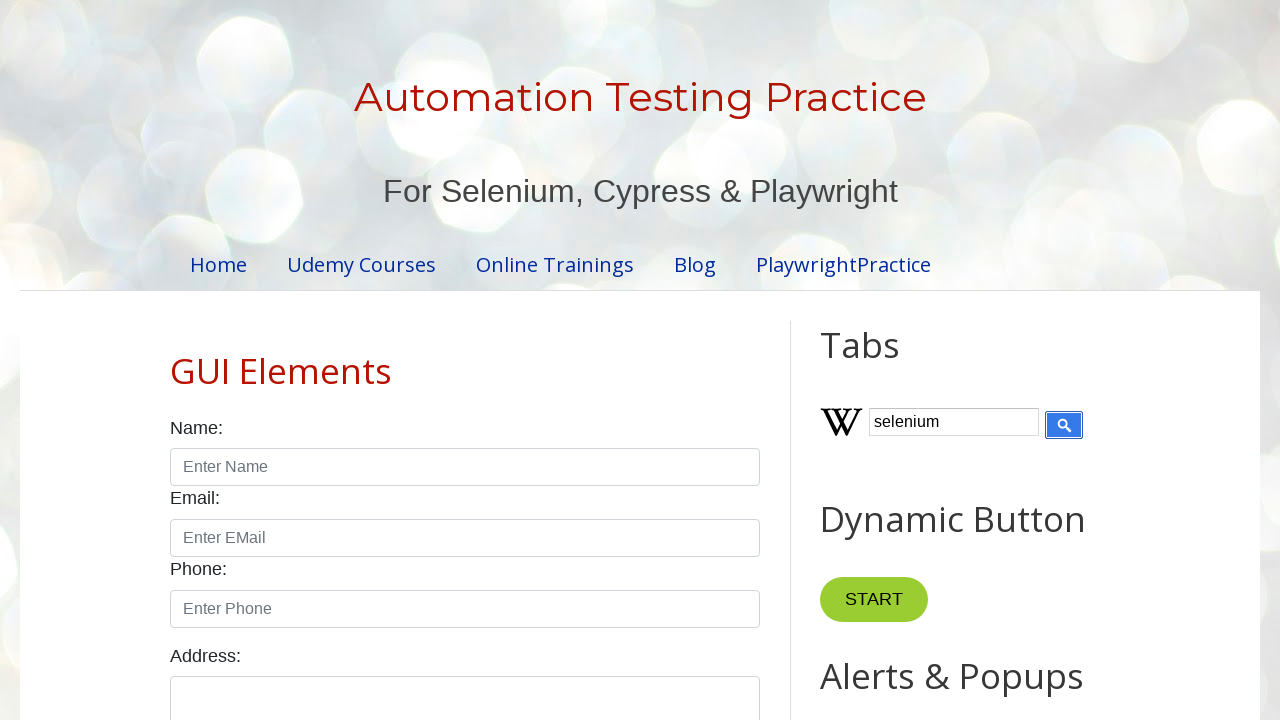

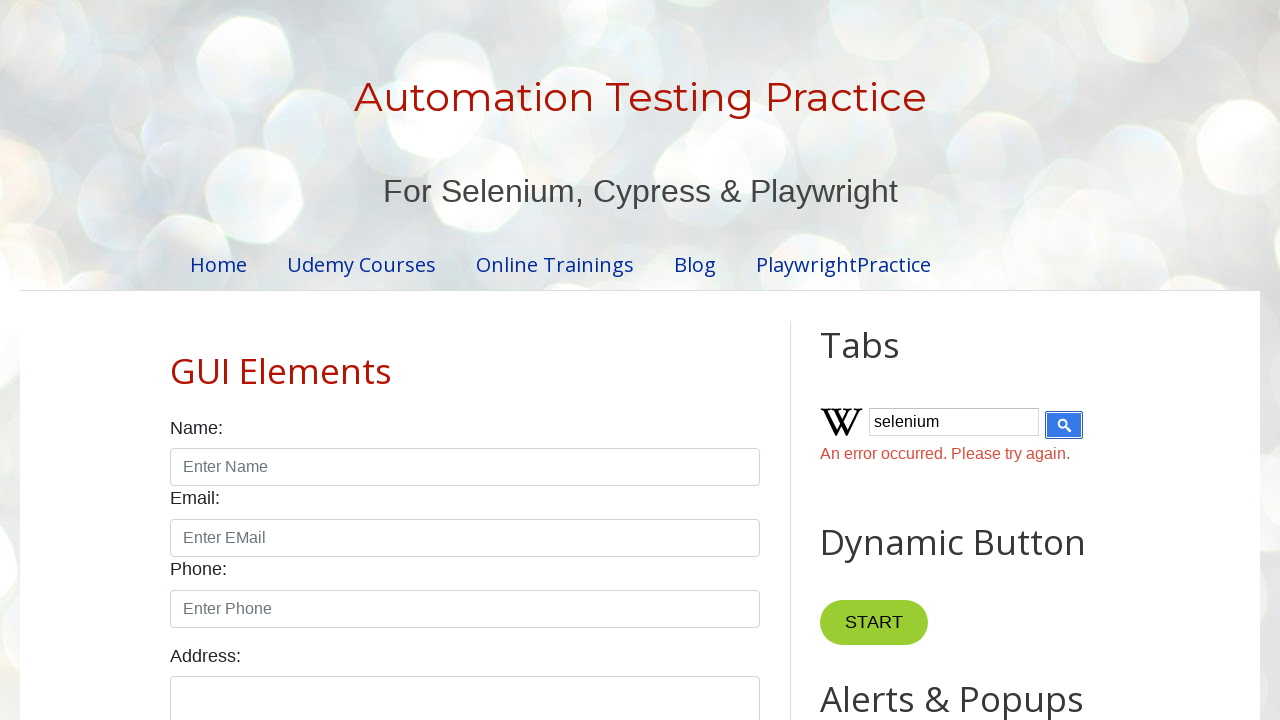